Tests user registration form by filling in personal details including name, email, phone, password and agreeing to terms

Starting URL: https://naveenautomationlabs.com/opencart/index.php?route=account/register

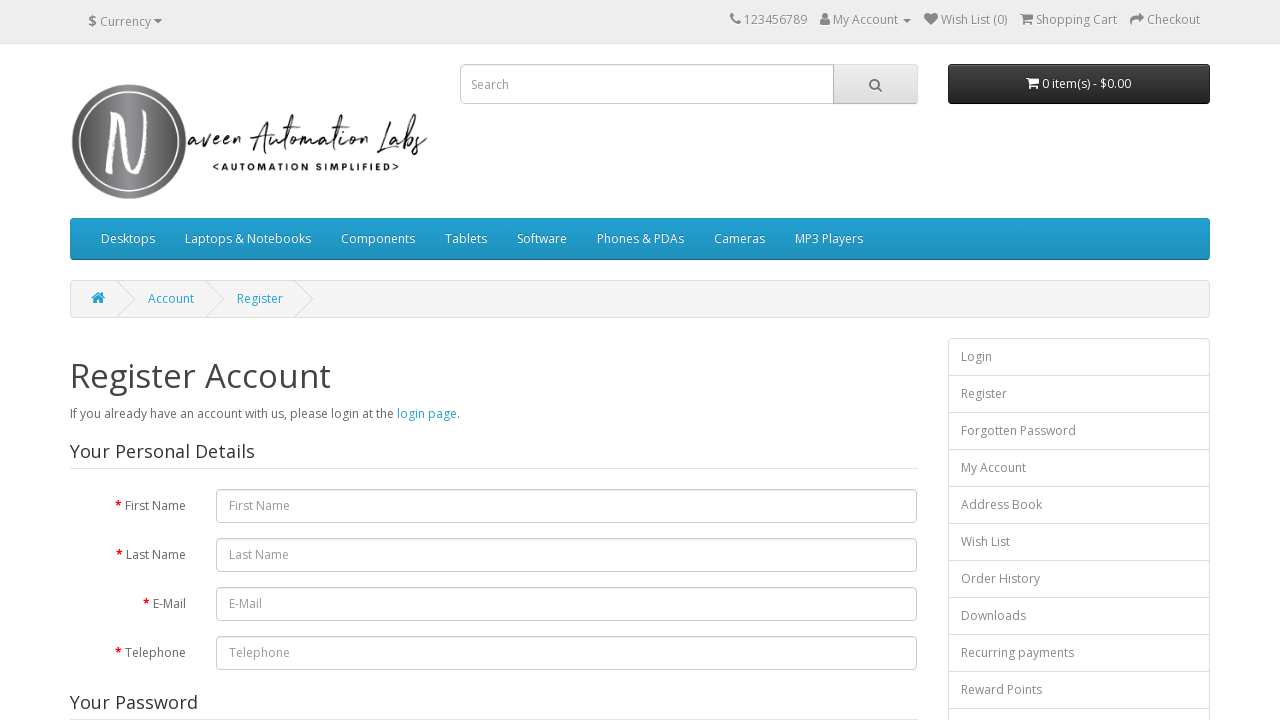

Filled first name field with 'John' on input[name='firstname']
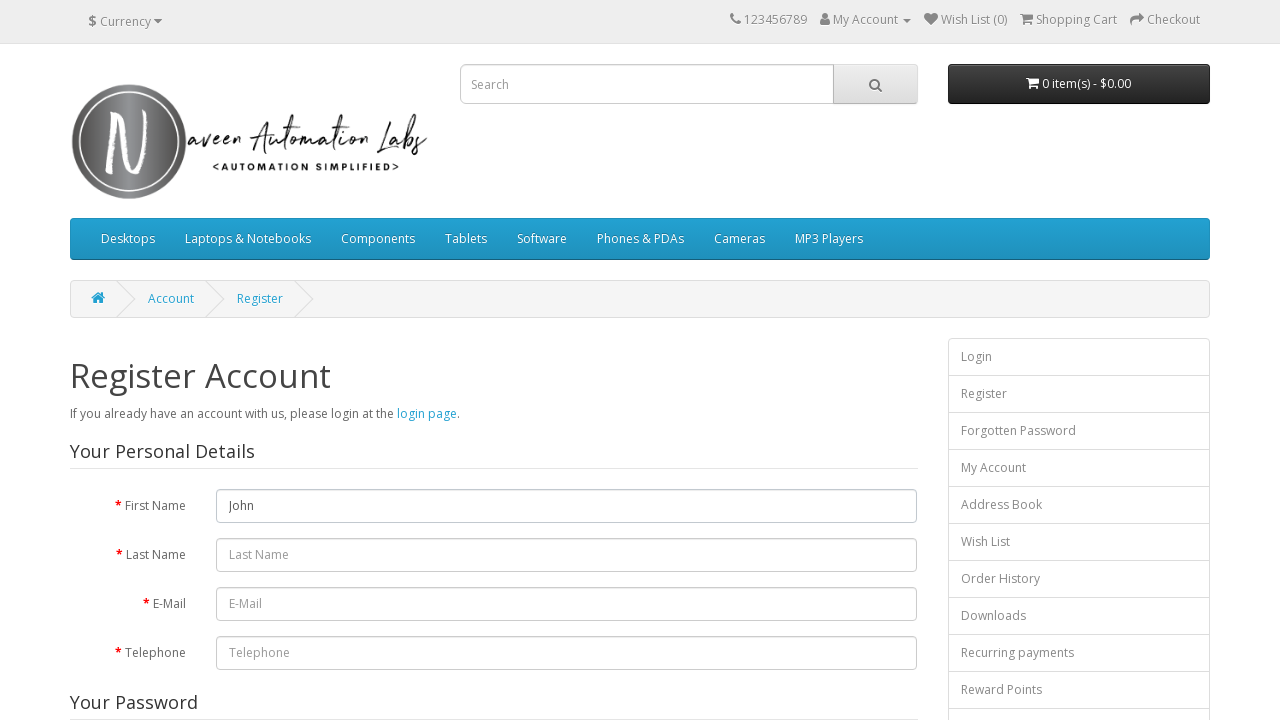

Filled last name field with 'Smith' on #input-lastname
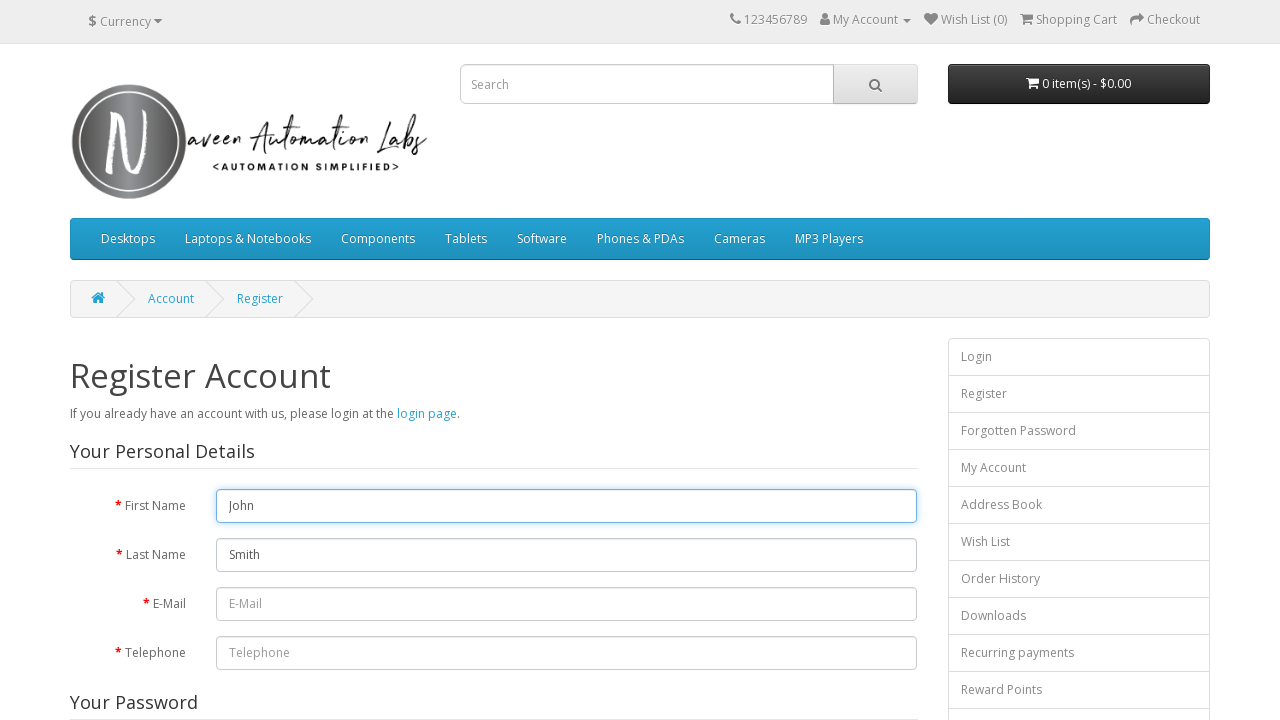

Filled email field with 'john.smith.test@example.com' on //input[@id='input-email']
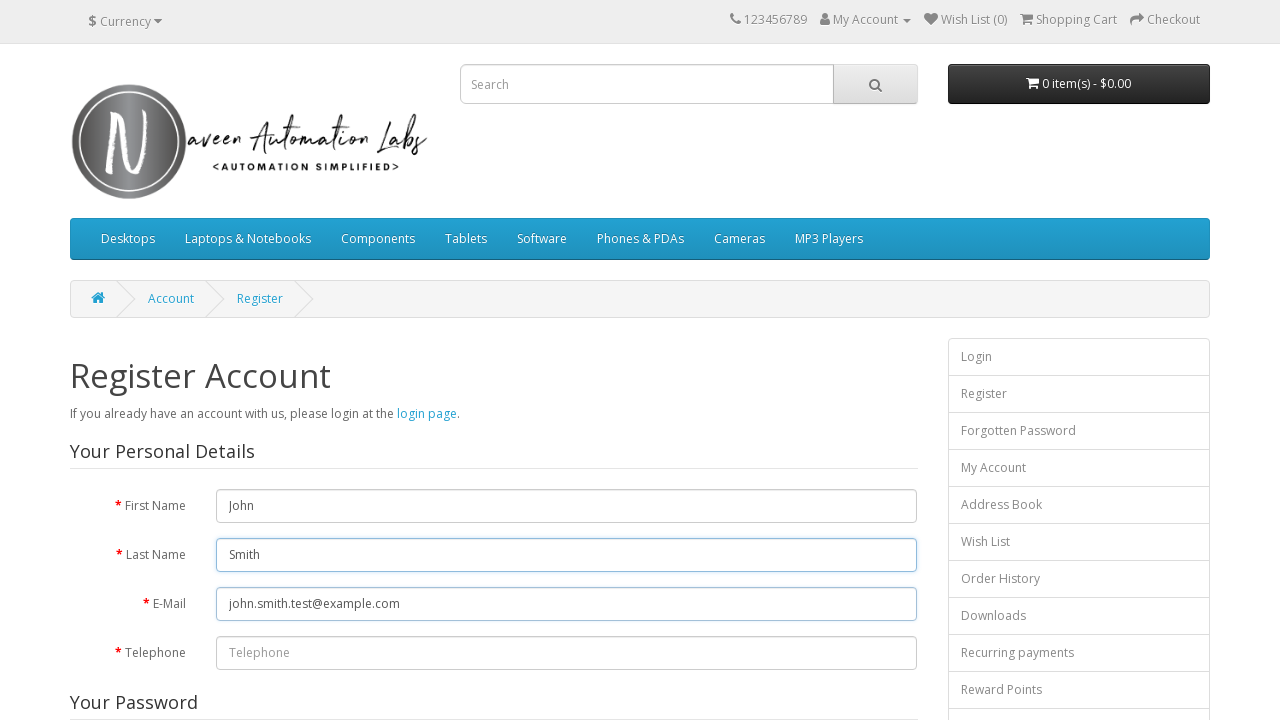

Filled telephone field with '555-123-4567' on input#input-telephone
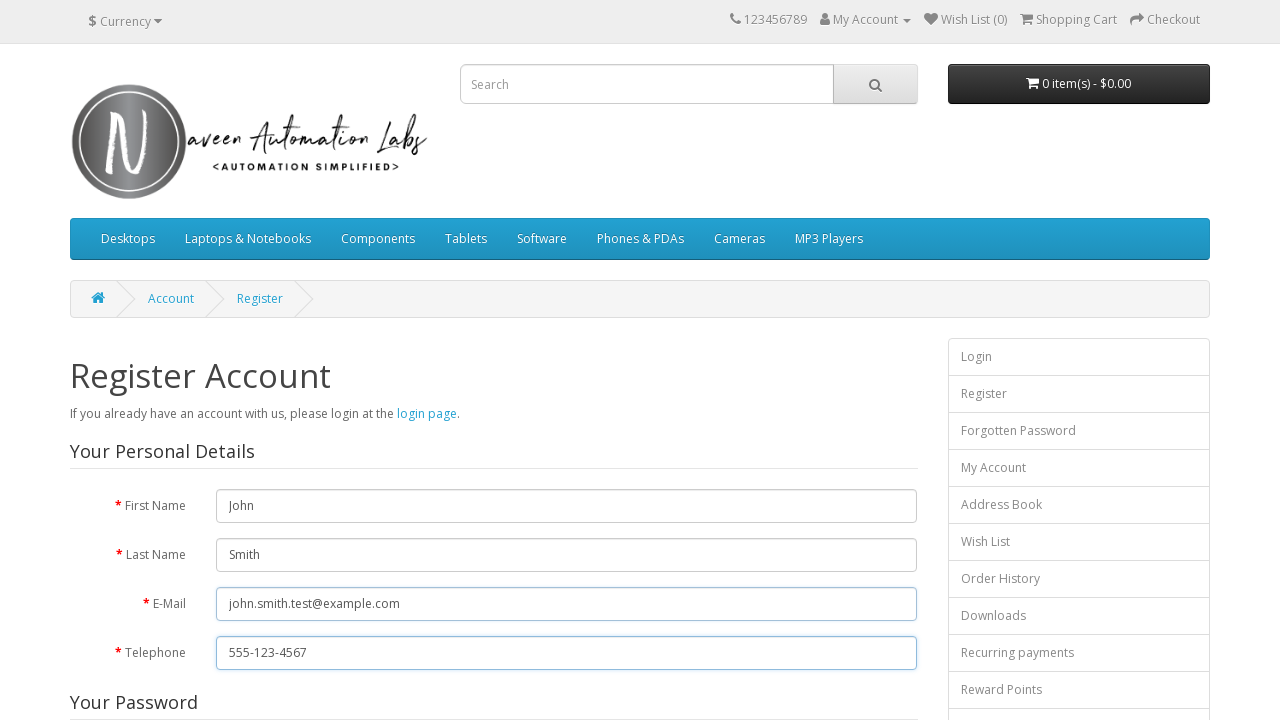

Filled password field with 'TestPassword123!' on input#input-password.form-control
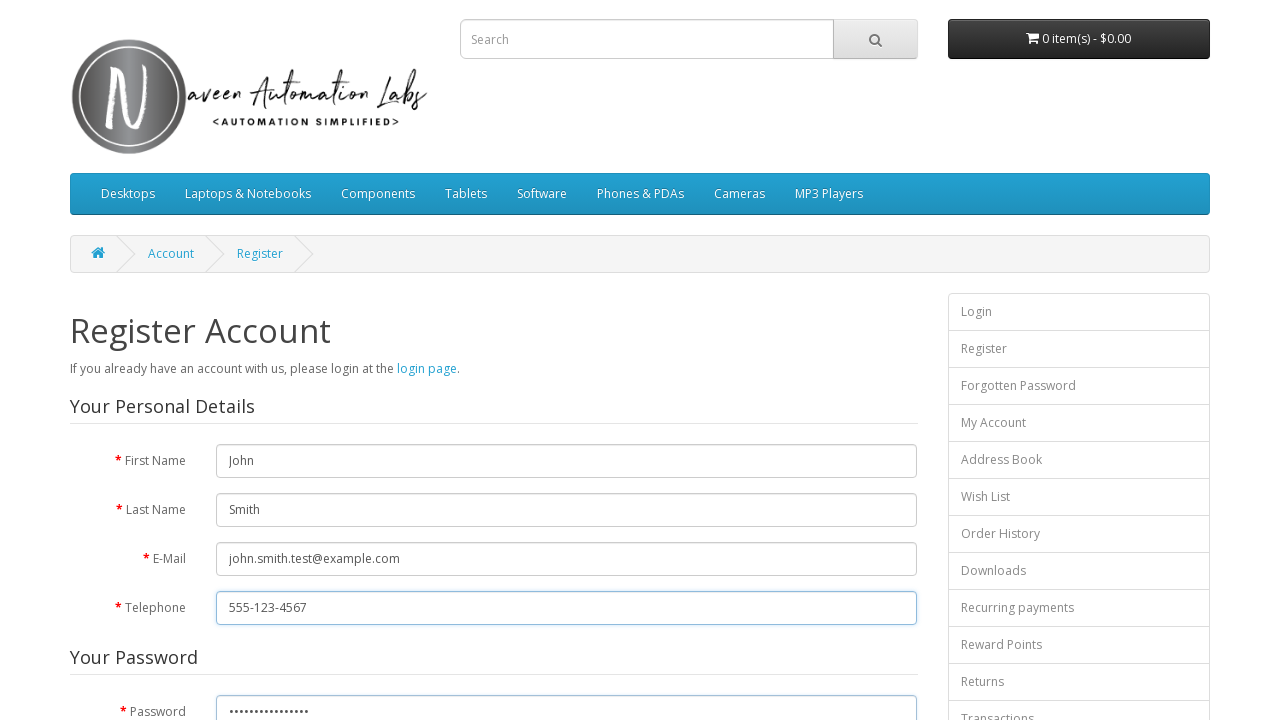

Filled password confirmation field with 'TestPassword123!' on #input-confirm
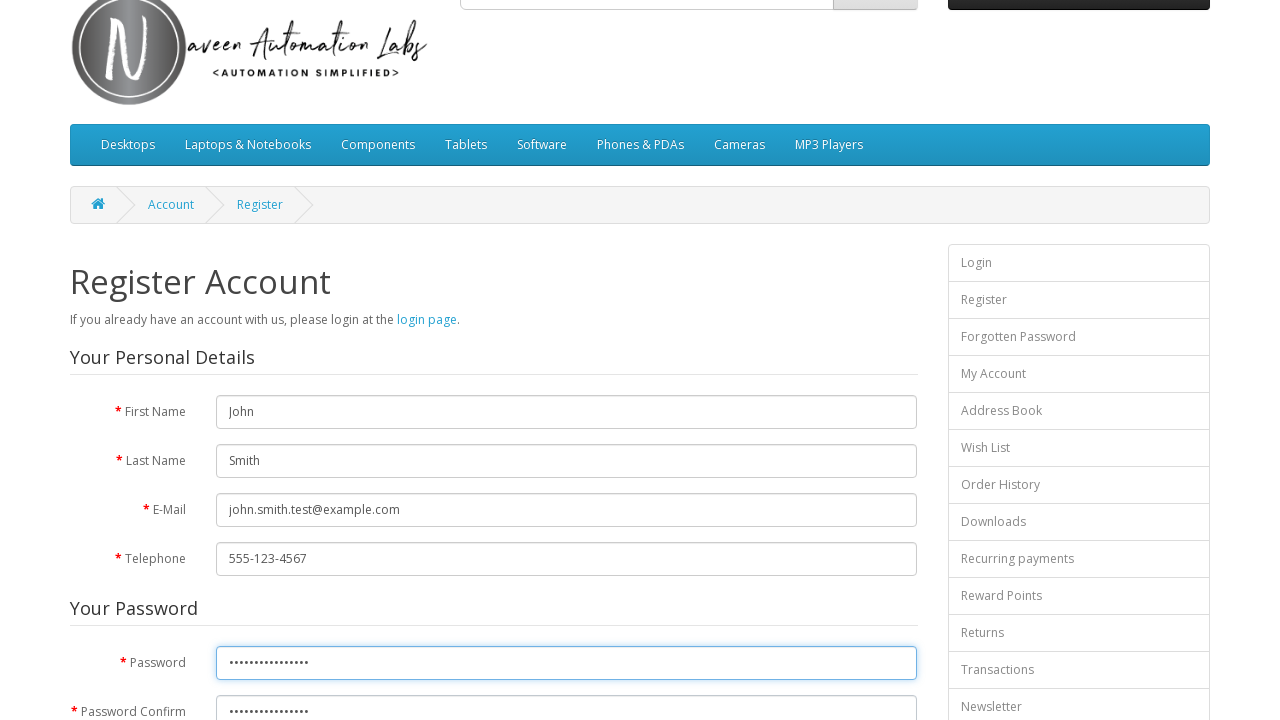

Selected newsletter subscription (yes) at (223, 373) on label.radio-inline input[value='1']
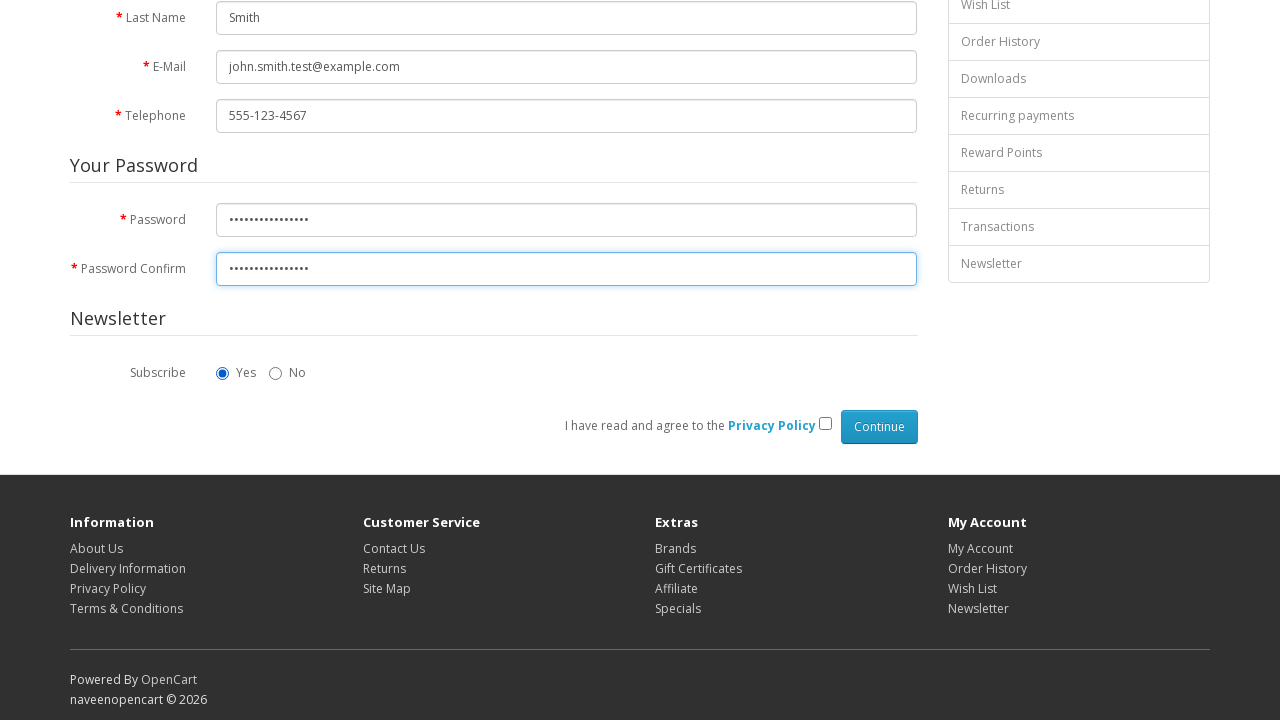

Checked the agree to terms checkbox at (825, 424) on input[name='agree']
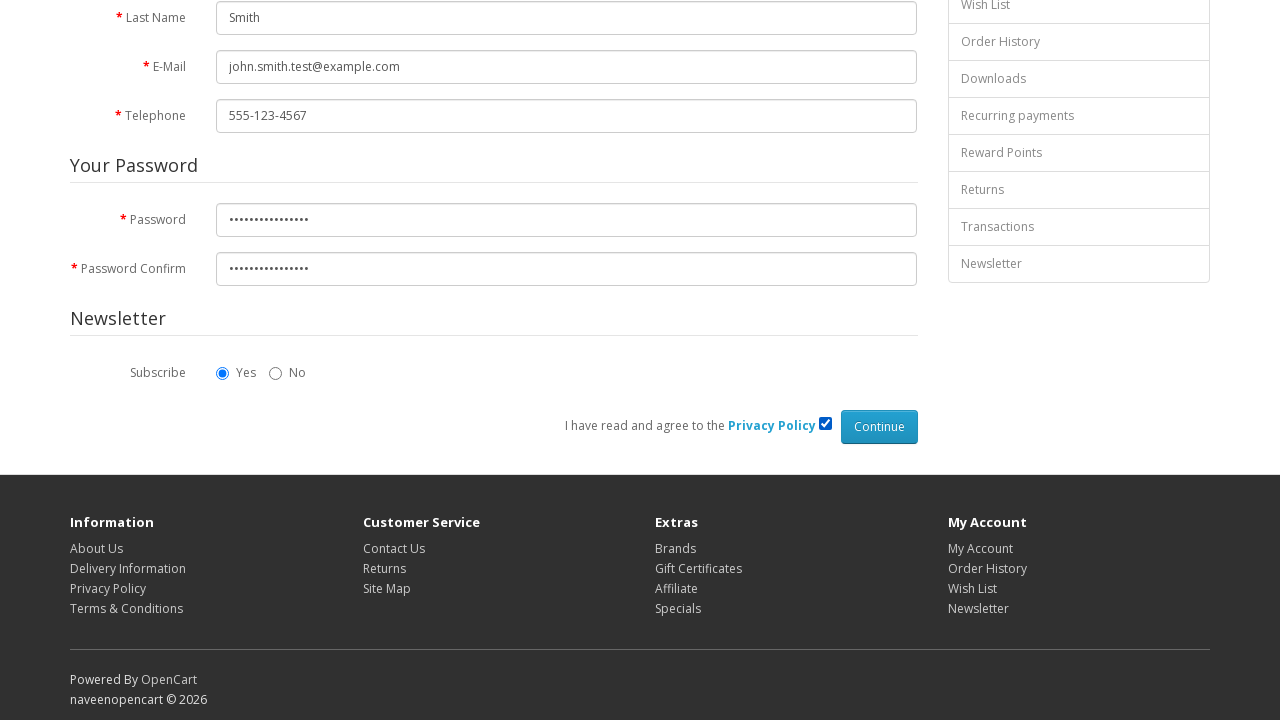

Clicked Continue button to submit registration form at (879, 427) on xpath=//input[@type='submit' and @value='Continue']
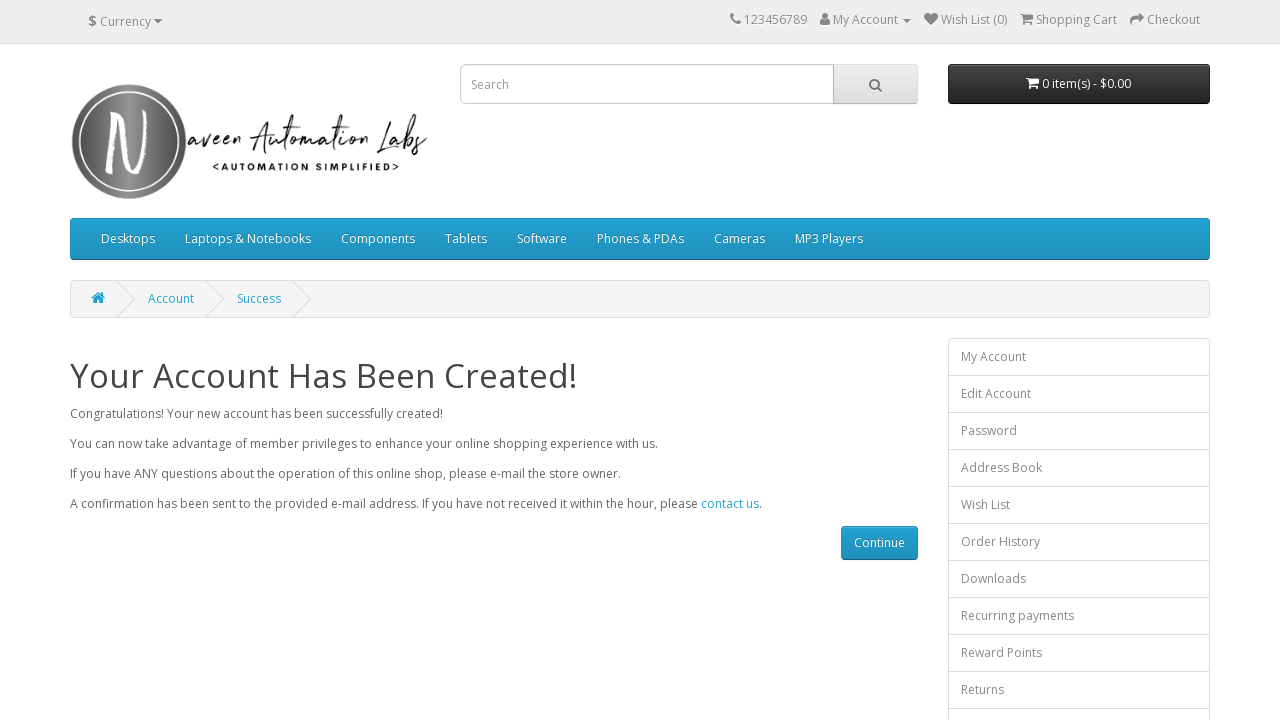

Registration success page loaded with confirmation heading
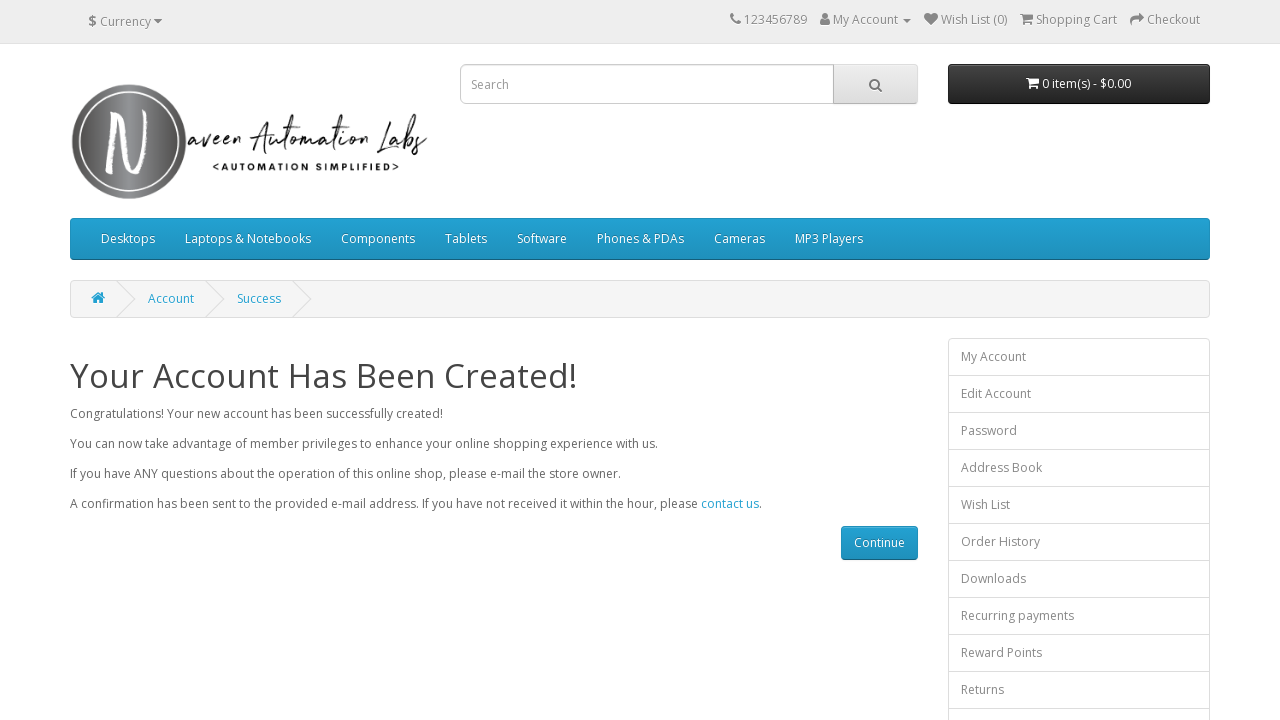

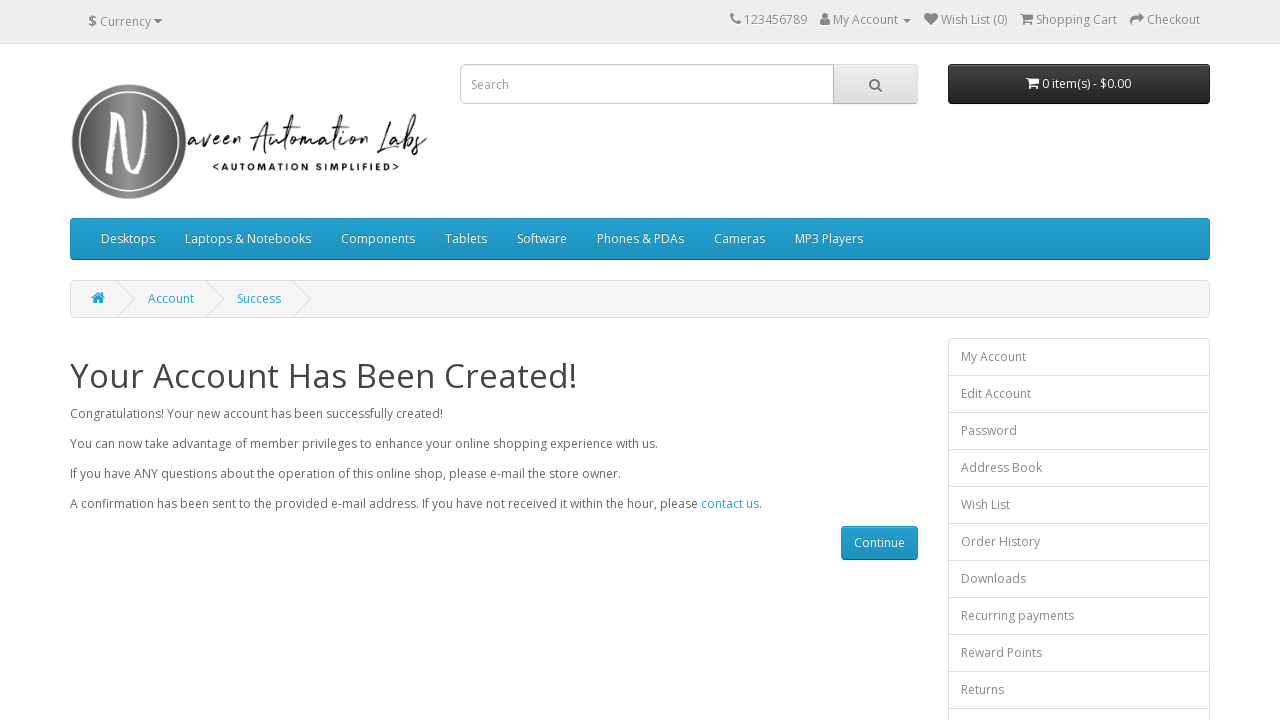